Tests that entered text is trimmed (whitespace removed) when saving edits.

Starting URL: https://demo.playwright.dev/todomvc

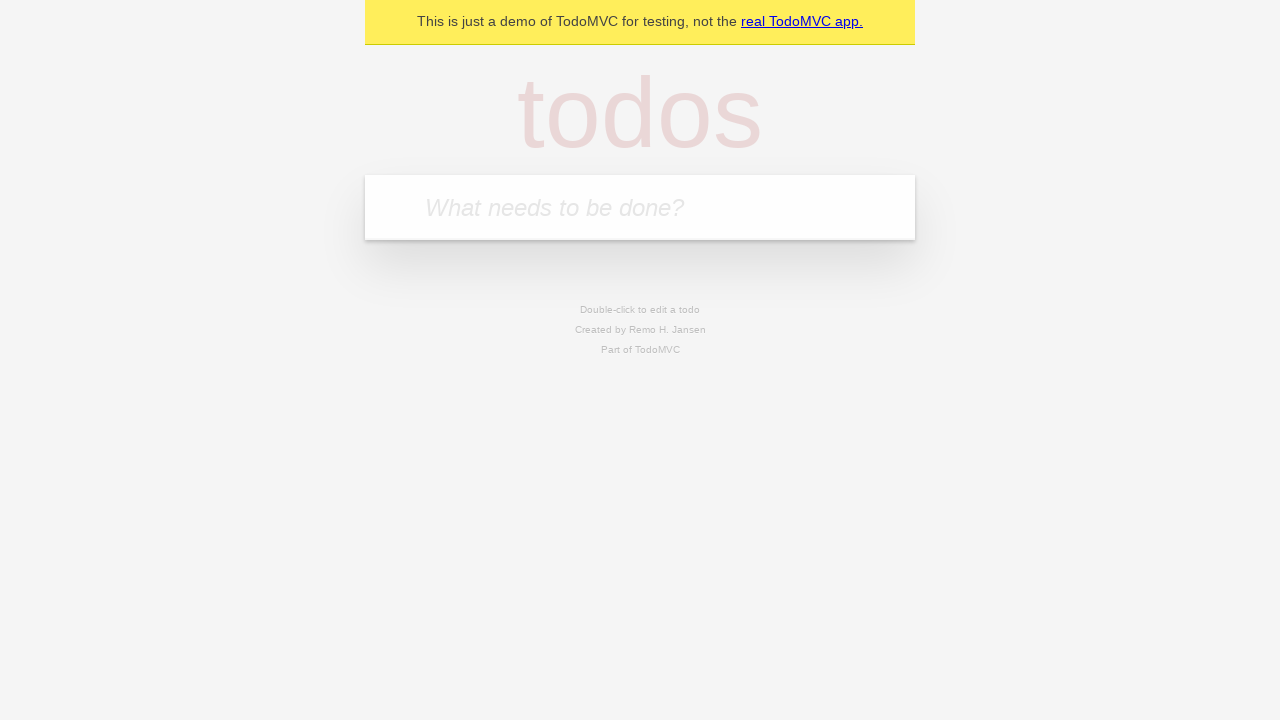

Located the 'What needs to be done?' input field
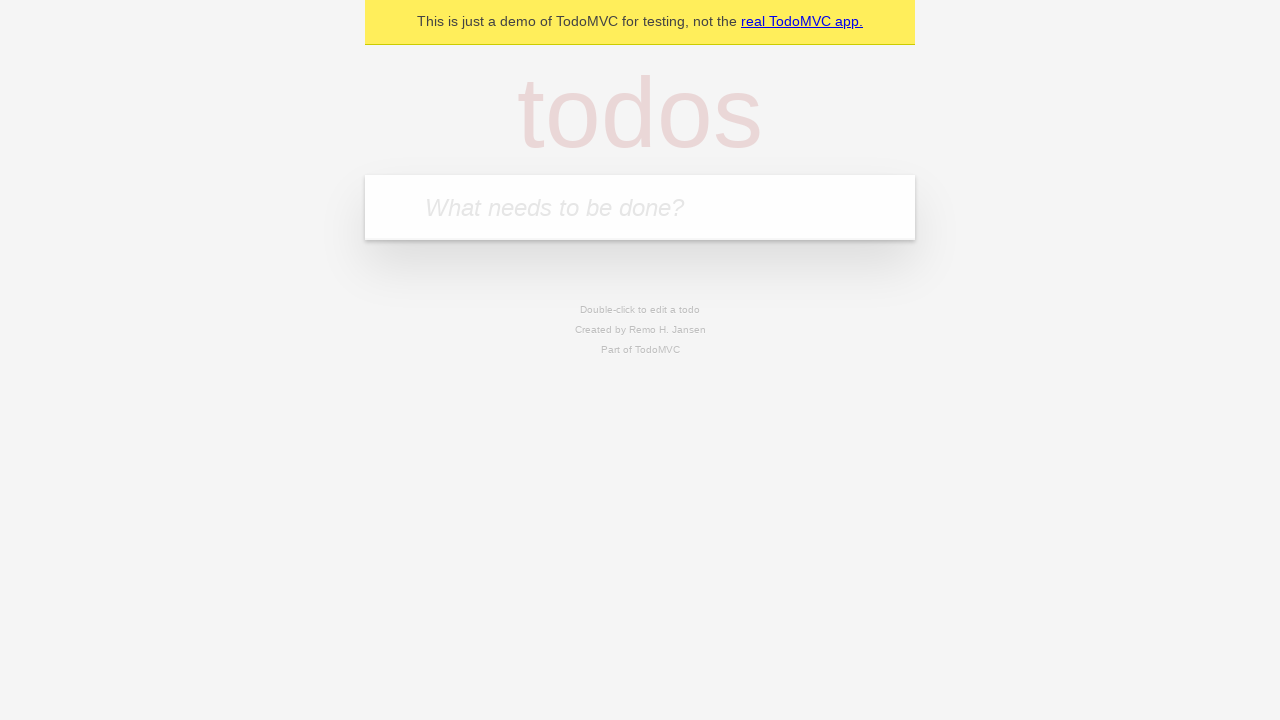

Filled first todo item with 'buy some cheese' on internal:attr=[placeholder="What needs to be done?"i]
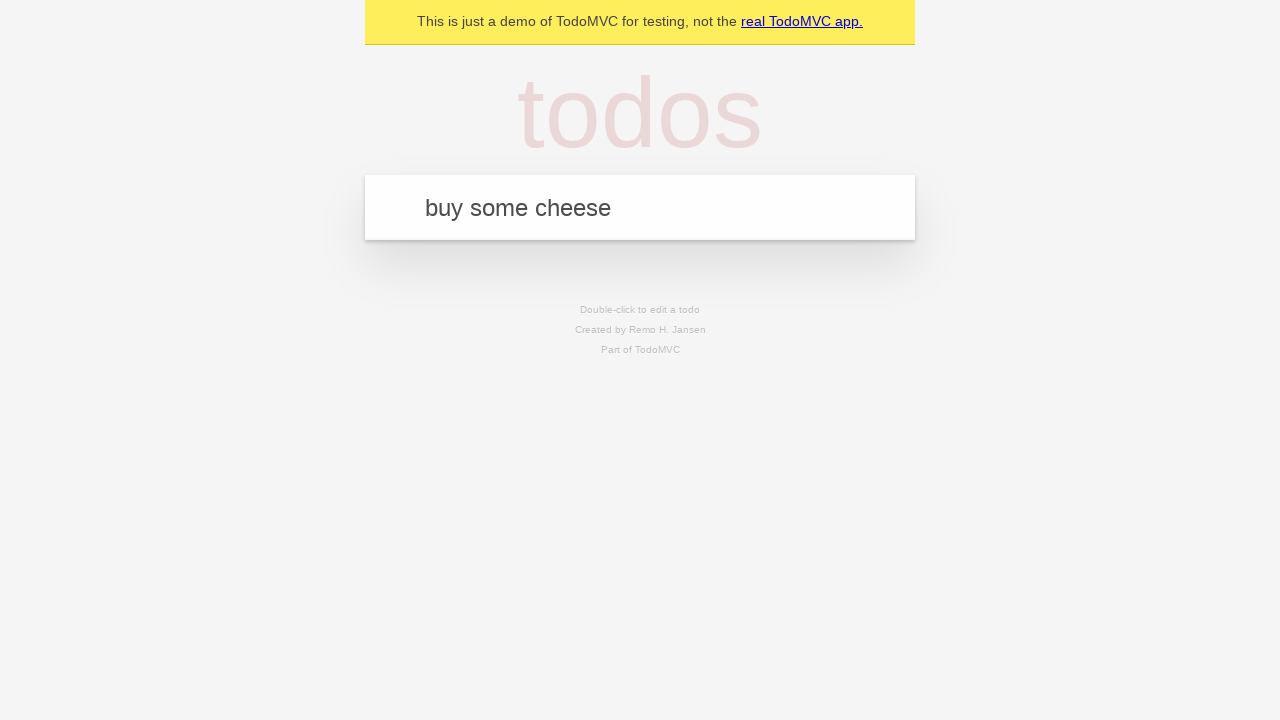

Pressed Enter to create first todo on internal:attr=[placeholder="What needs to be done?"i]
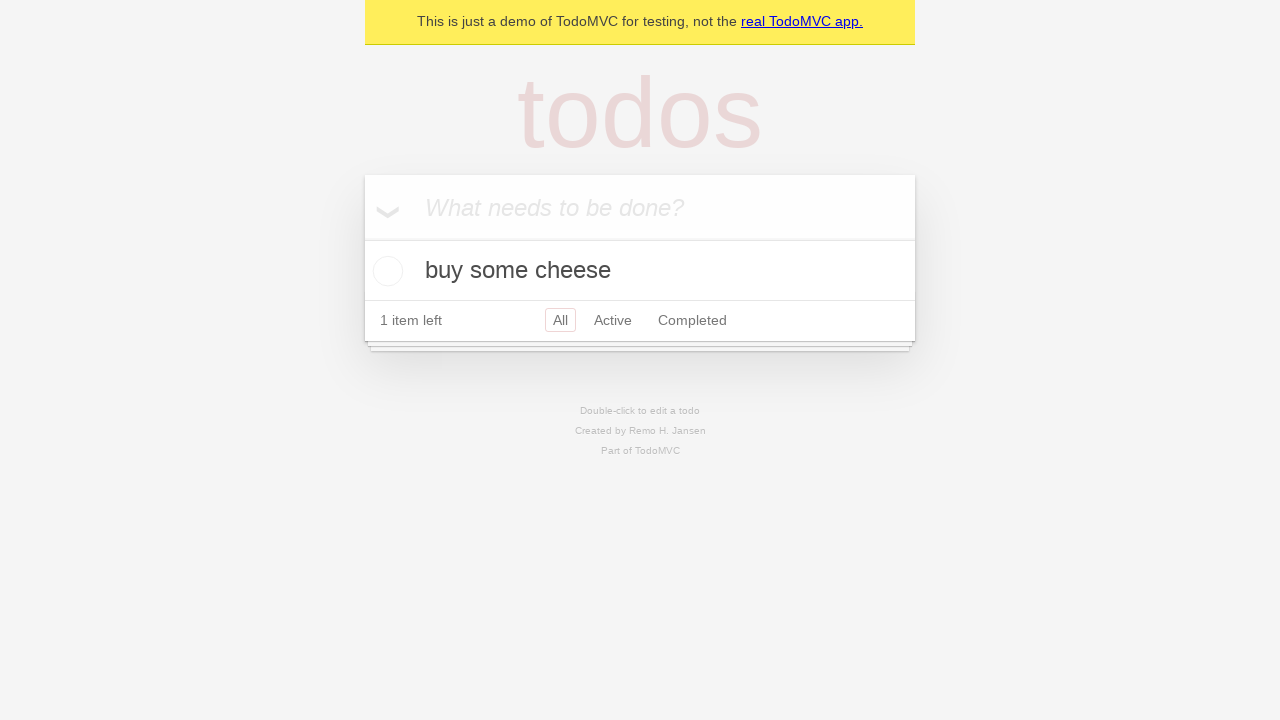

Filled second todo item with 'feed the cat' on internal:attr=[placeholder="What needs to be done?"i]
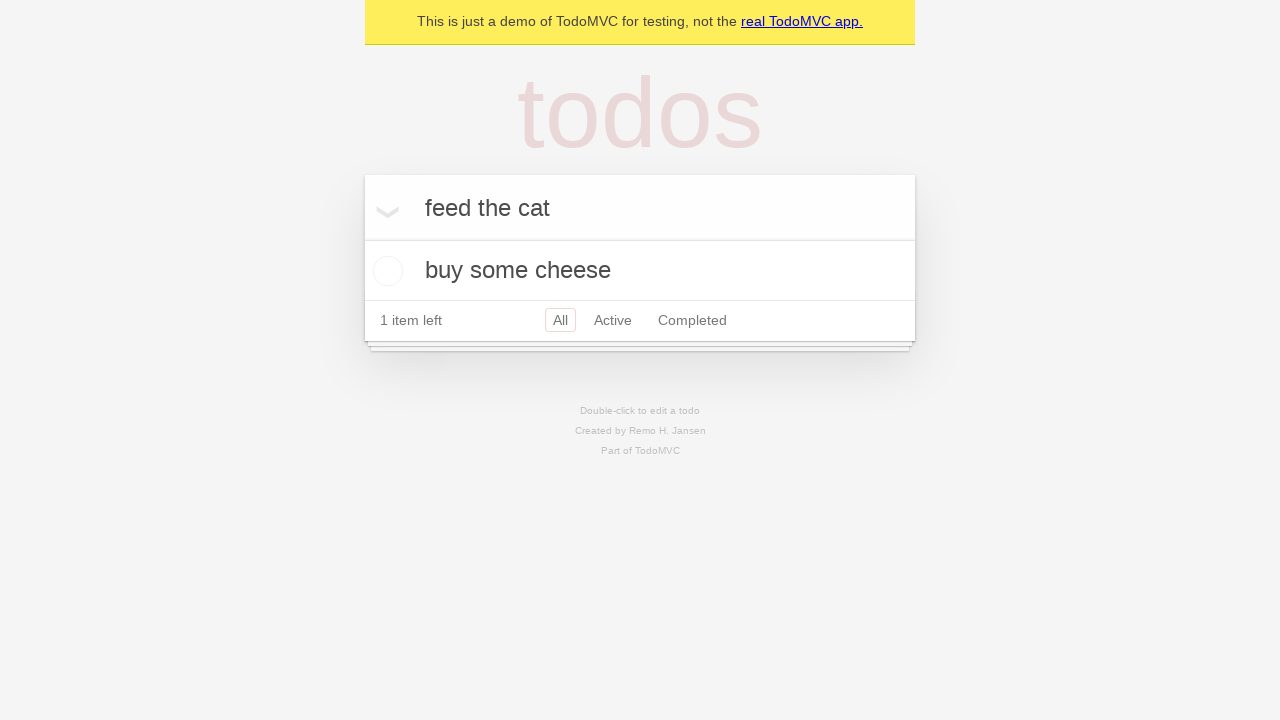

Pressed Enter to create second todo on internal:attr=[placeholder="What needs to be done?"i]
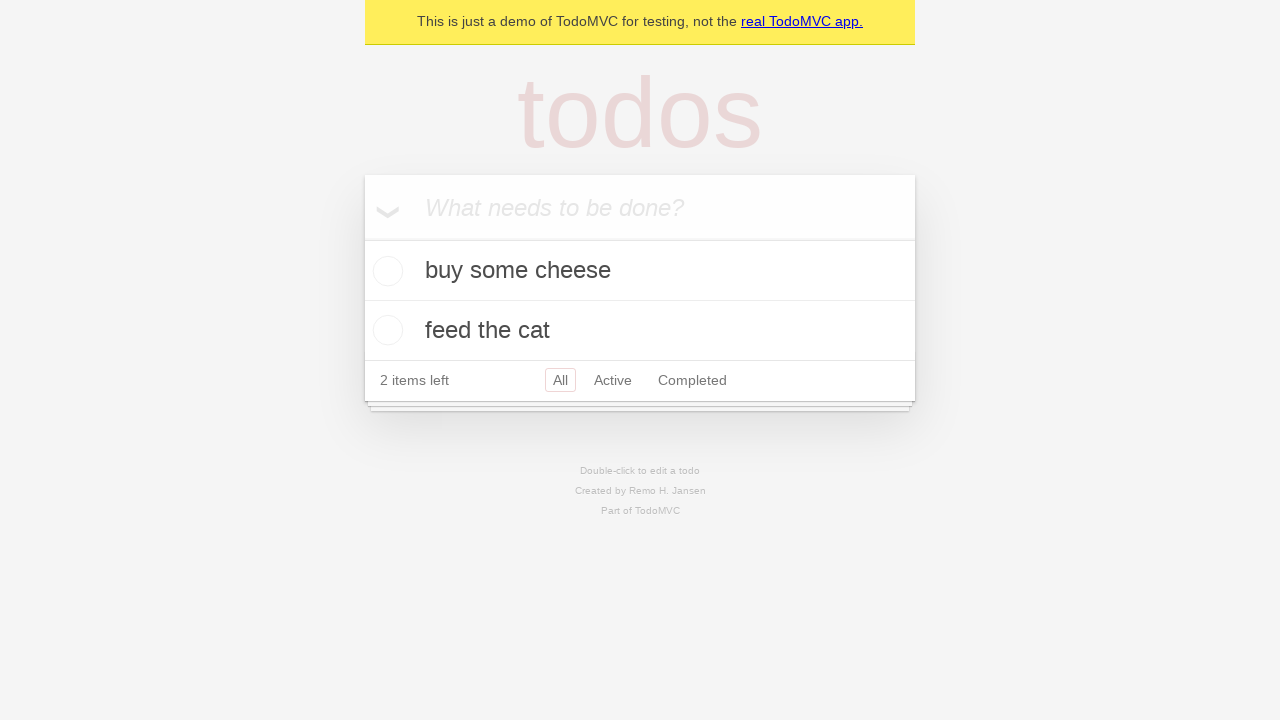

Filled third todo item with 'book a doctors appointment' on internal:attr=[placeholder="What needs to be done?"i]
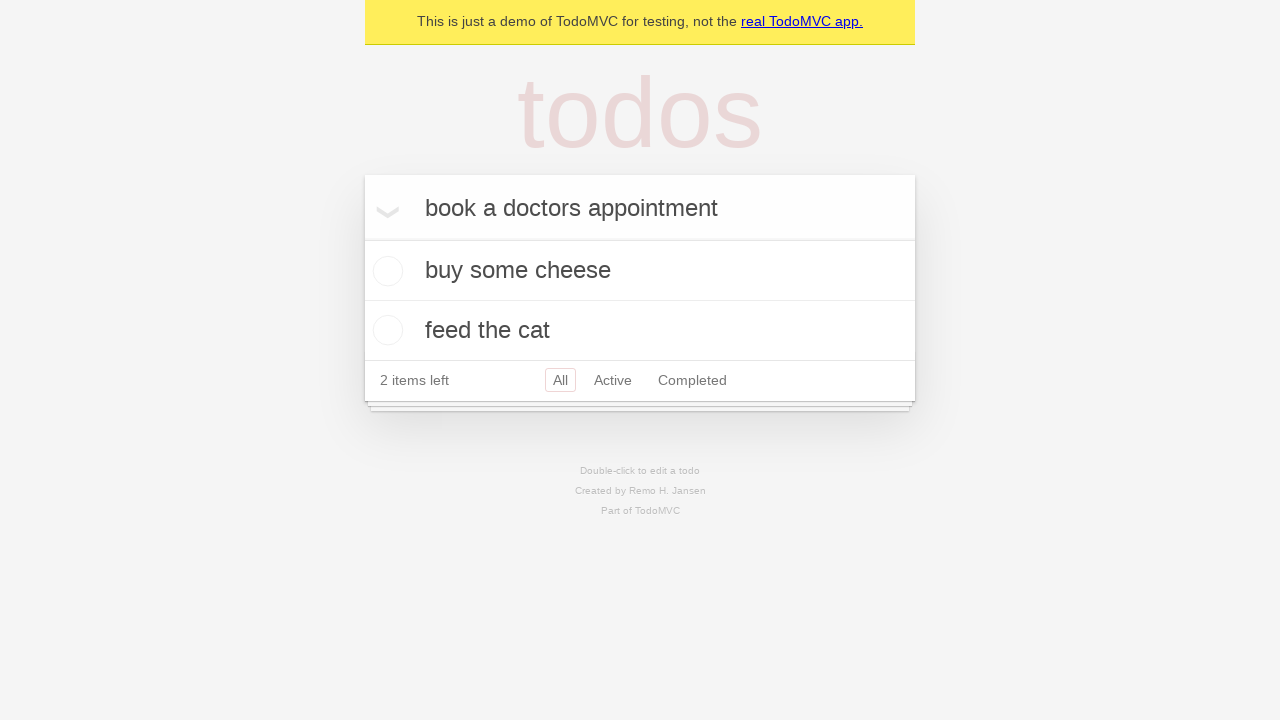

Pressed Enter to create third todo on internal:attr=[placeholder="What needs to be done?"i]
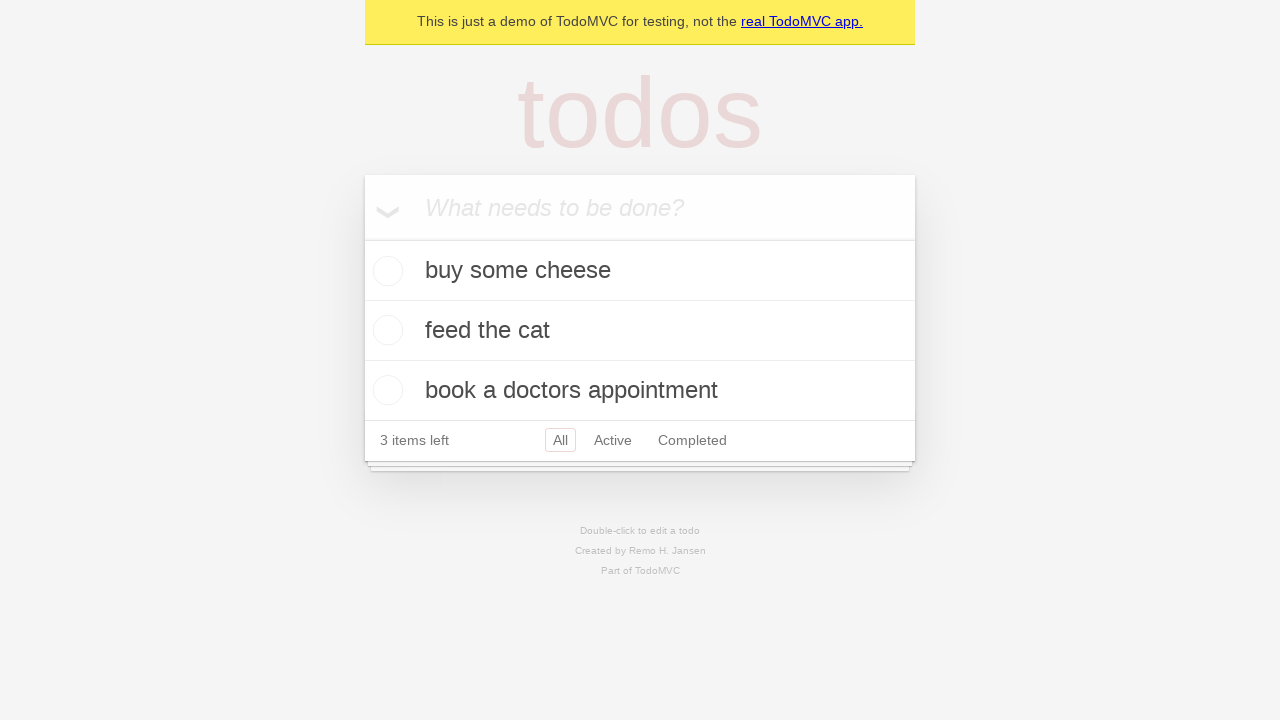

Waited for all todo items to be visible
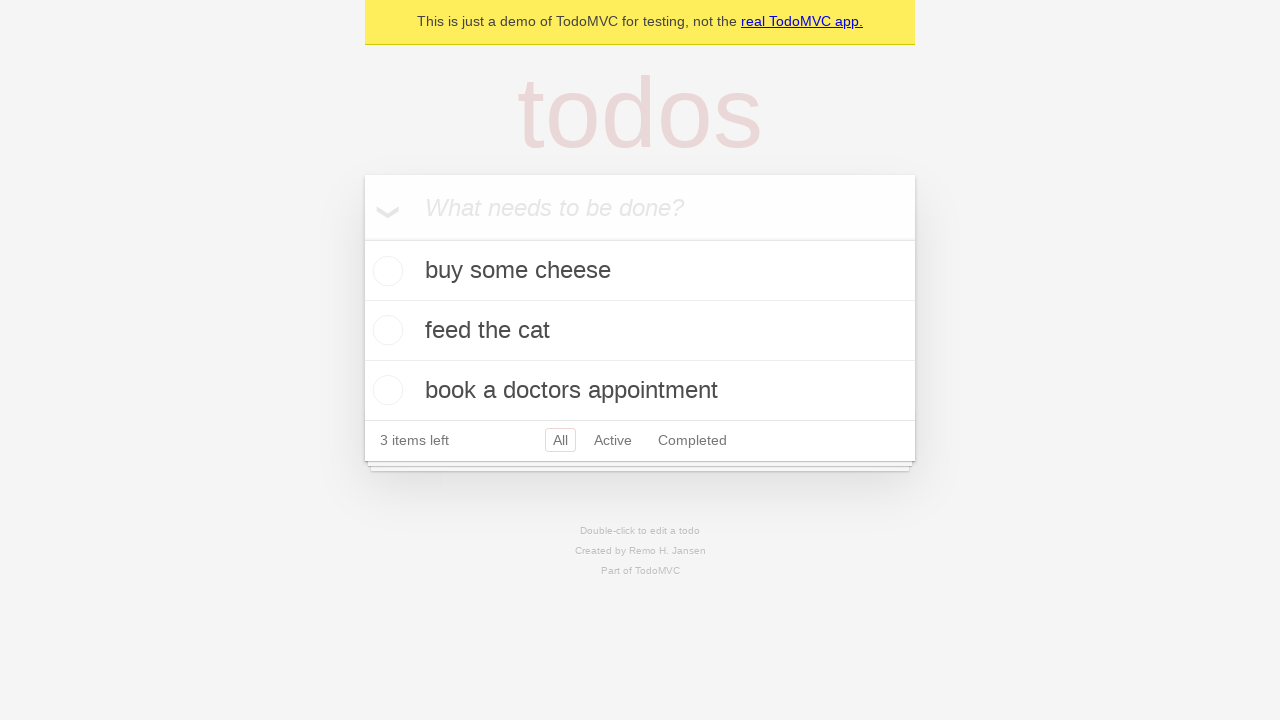

Located all todo items
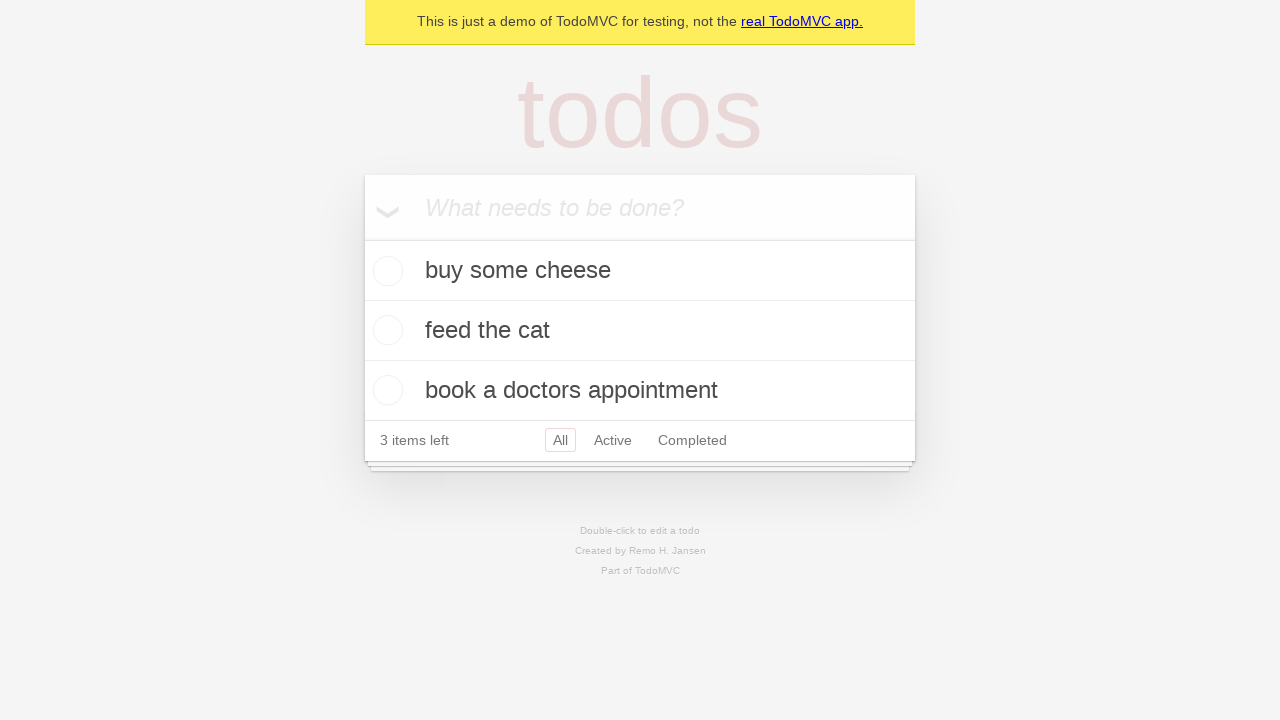

Double-clicked second todo item to enter edit mode at (640, 331) on internal:testid=[data-testid="todo-item"s] >> nth=1
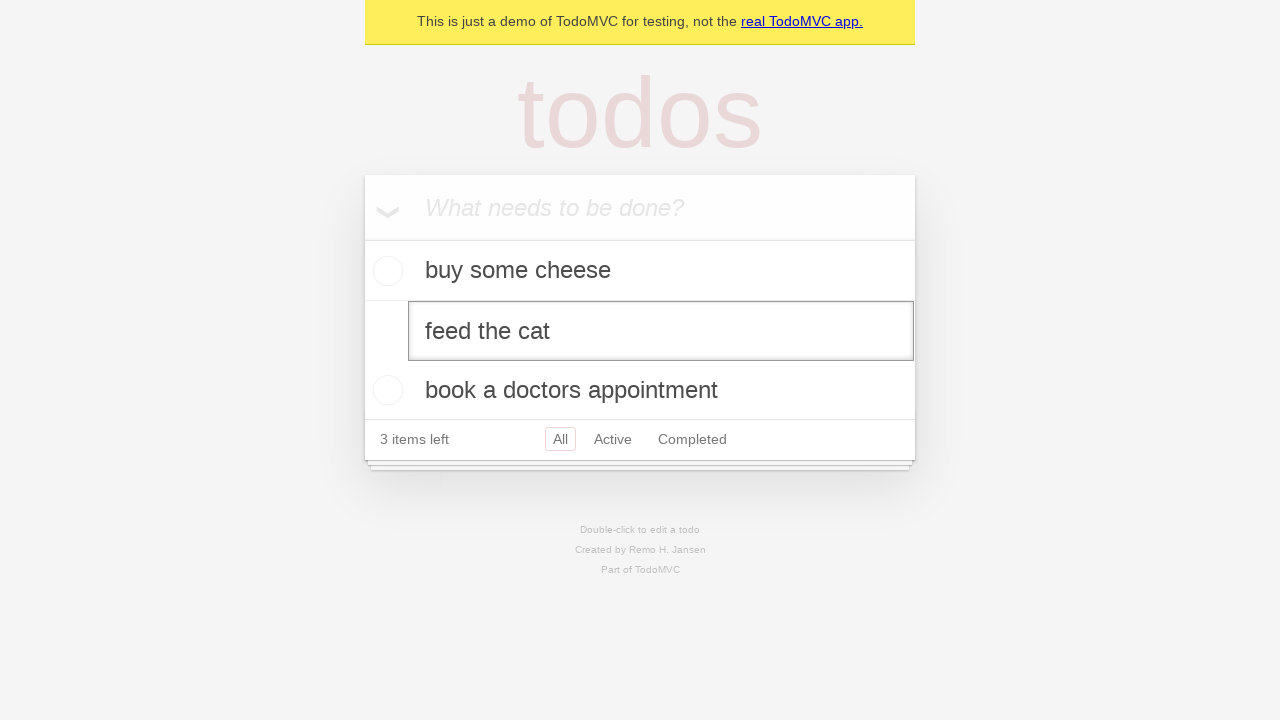

Located the edit textbox for second todo item
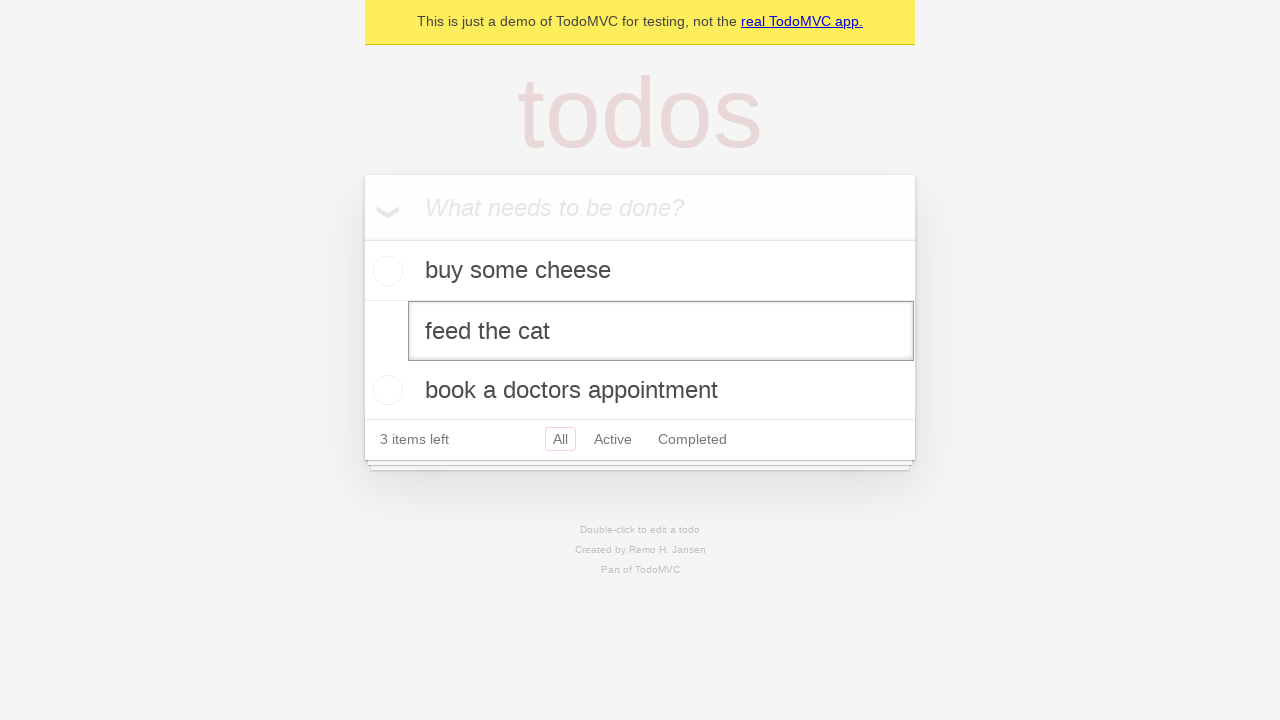

Filled edit field with '    buy some sausages    ' (text with leading and trailing whitespace) on internal:testid=[data-testid="todo-item"s] >> nth=1 >> internal:role=textbox[nam
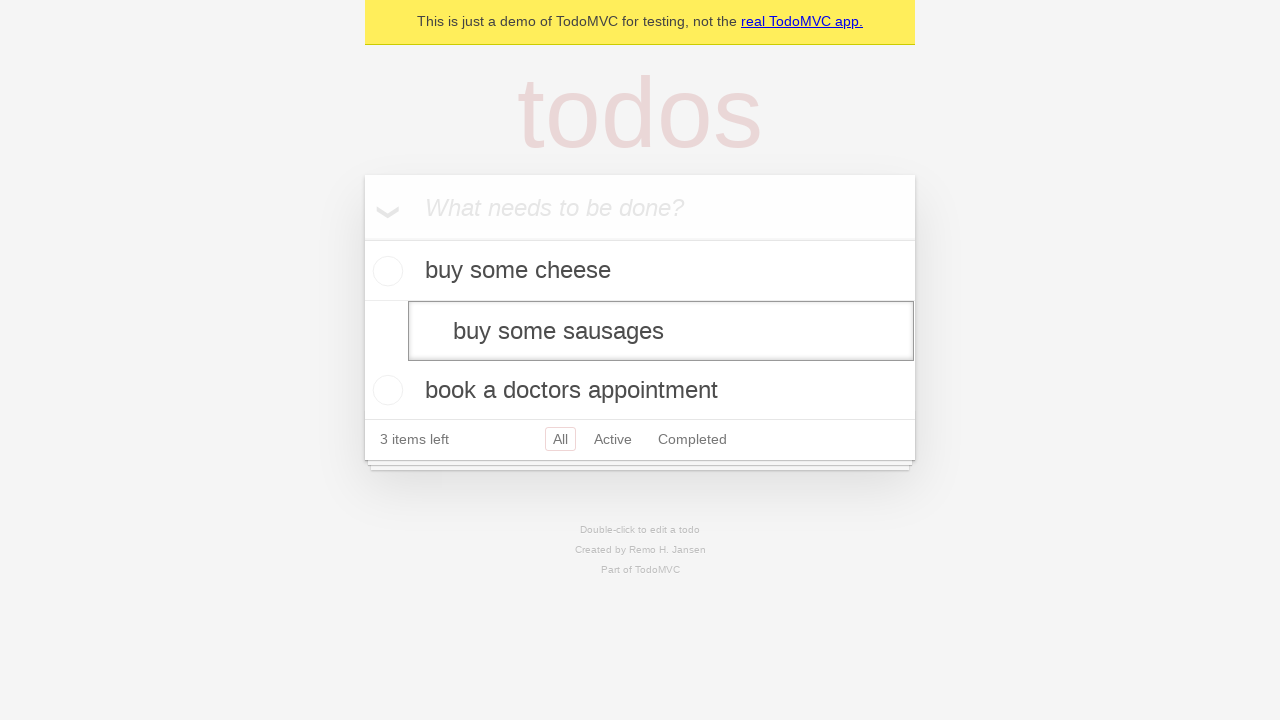

Pressed Enter to save edited todo, verifying whitespace is trimmed on internal:testid=[data-testid="todo-item"s] >> nth=1 >> internal:role=textbox[nam
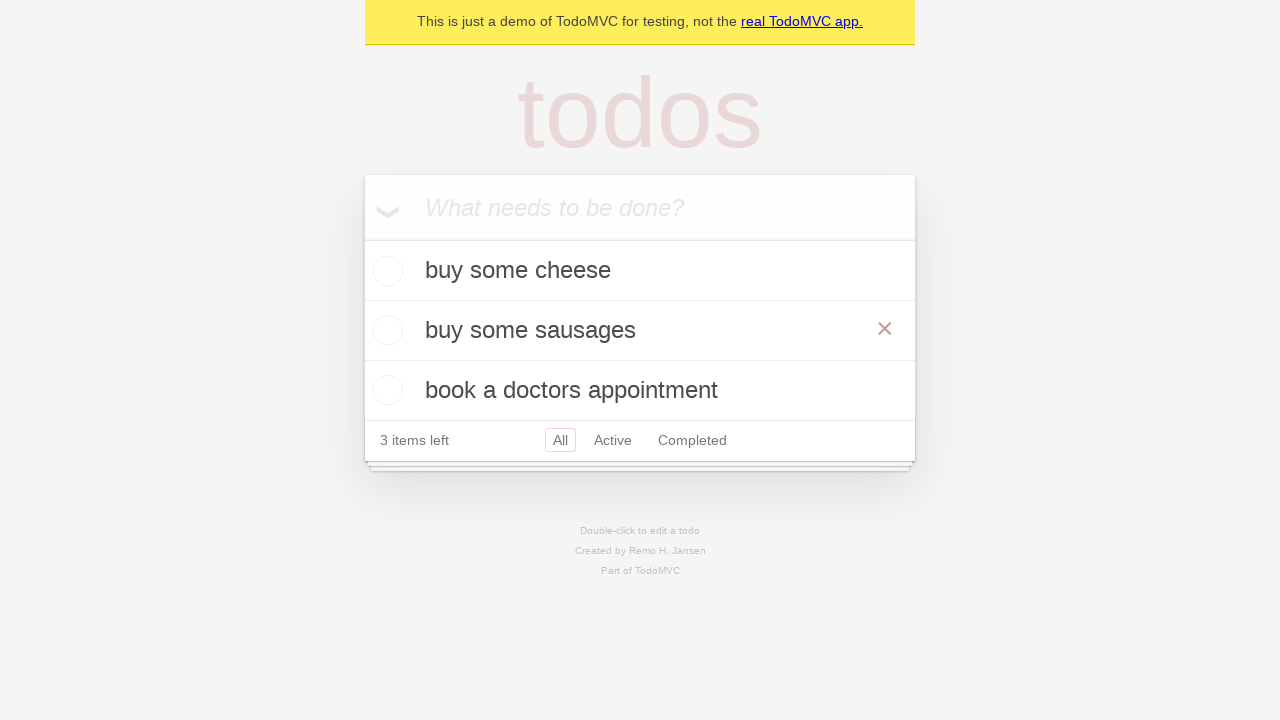

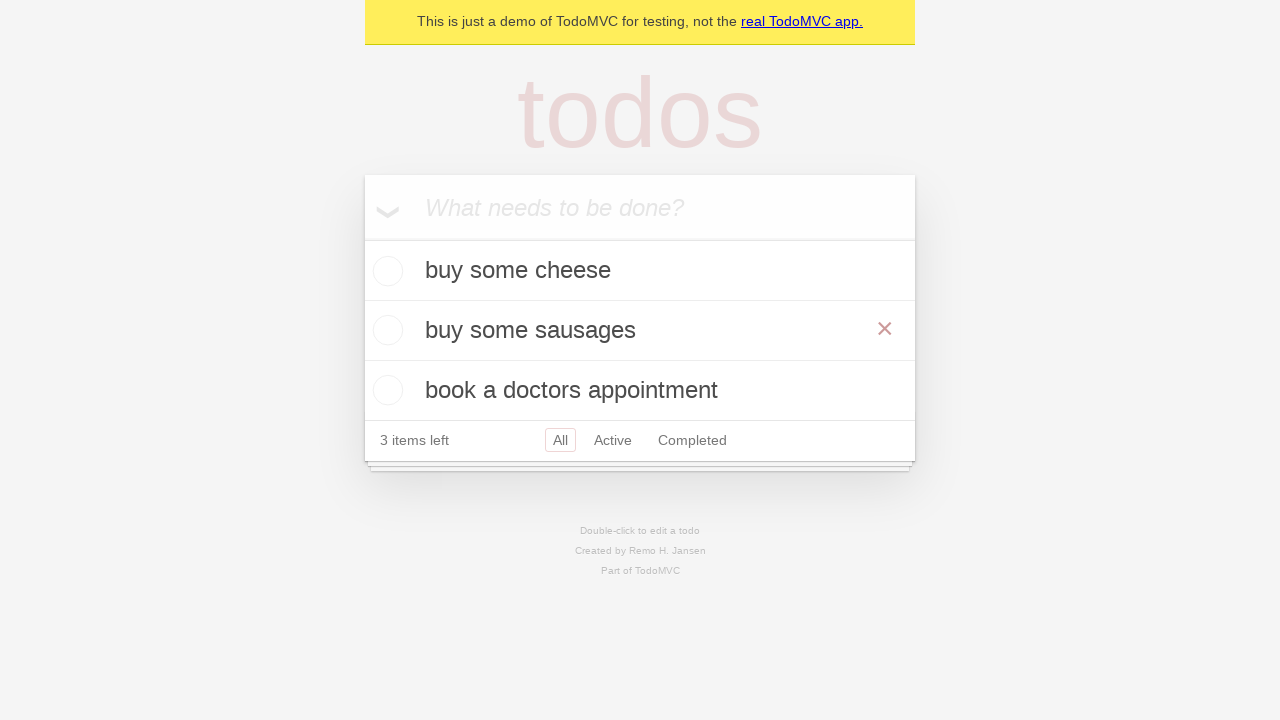